Tests page scrolling functionality by scrolling to a link element and clicking it to open a page in the same window.

Starting URL: http://www.testdiary.com/training/selenium/selenium-test-page/

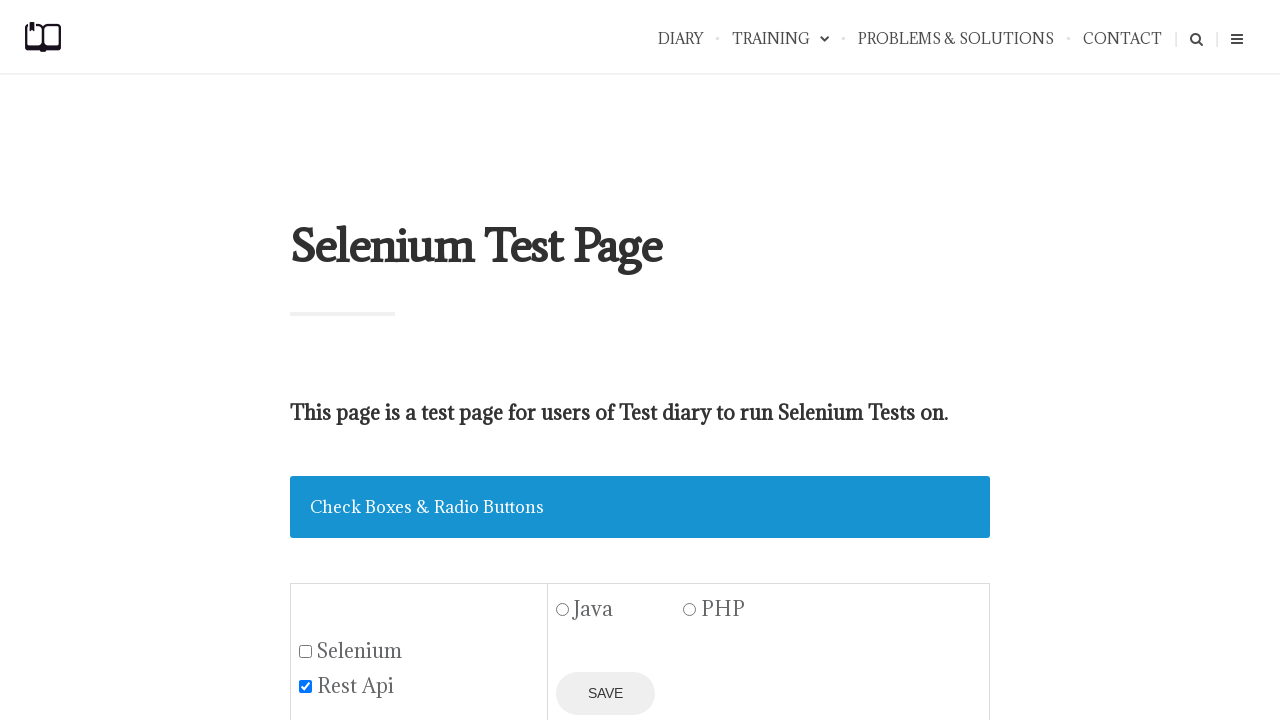

Waited for 'Open page in the same window' link to be visible
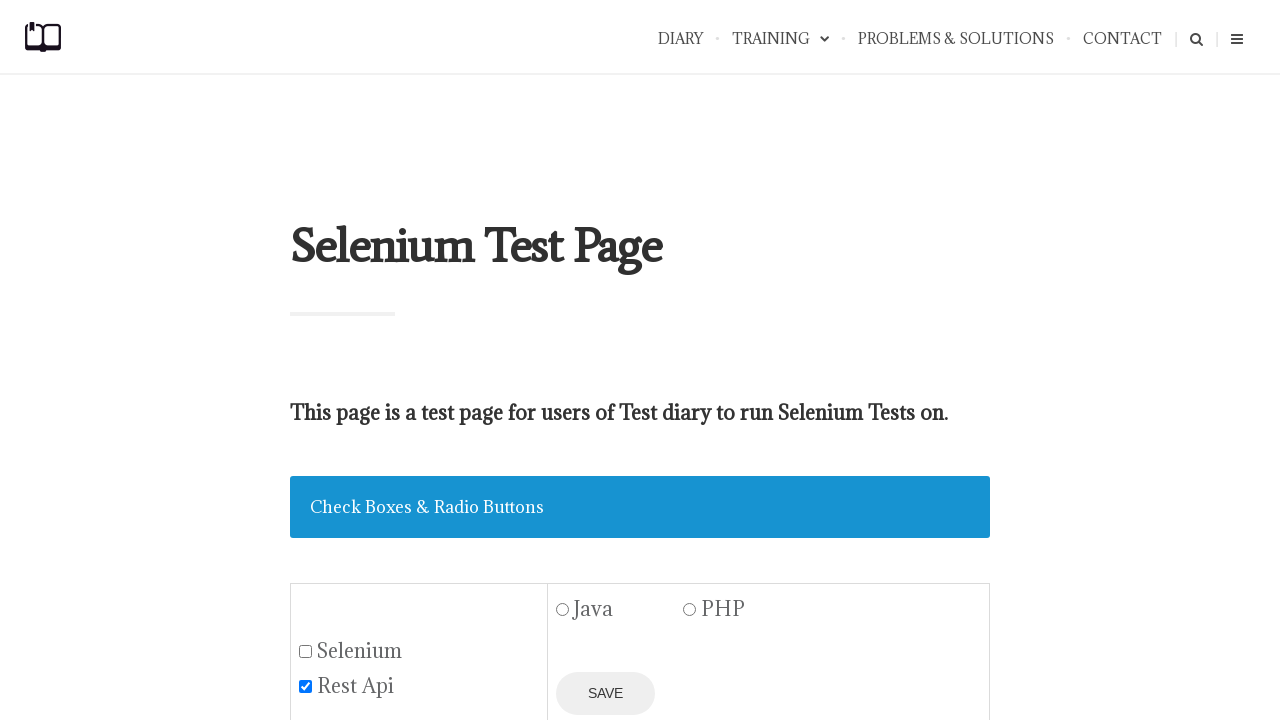

Scrolled to and clicked 'Open page in the same window' link at (434, 360) on text=Open page in the same window
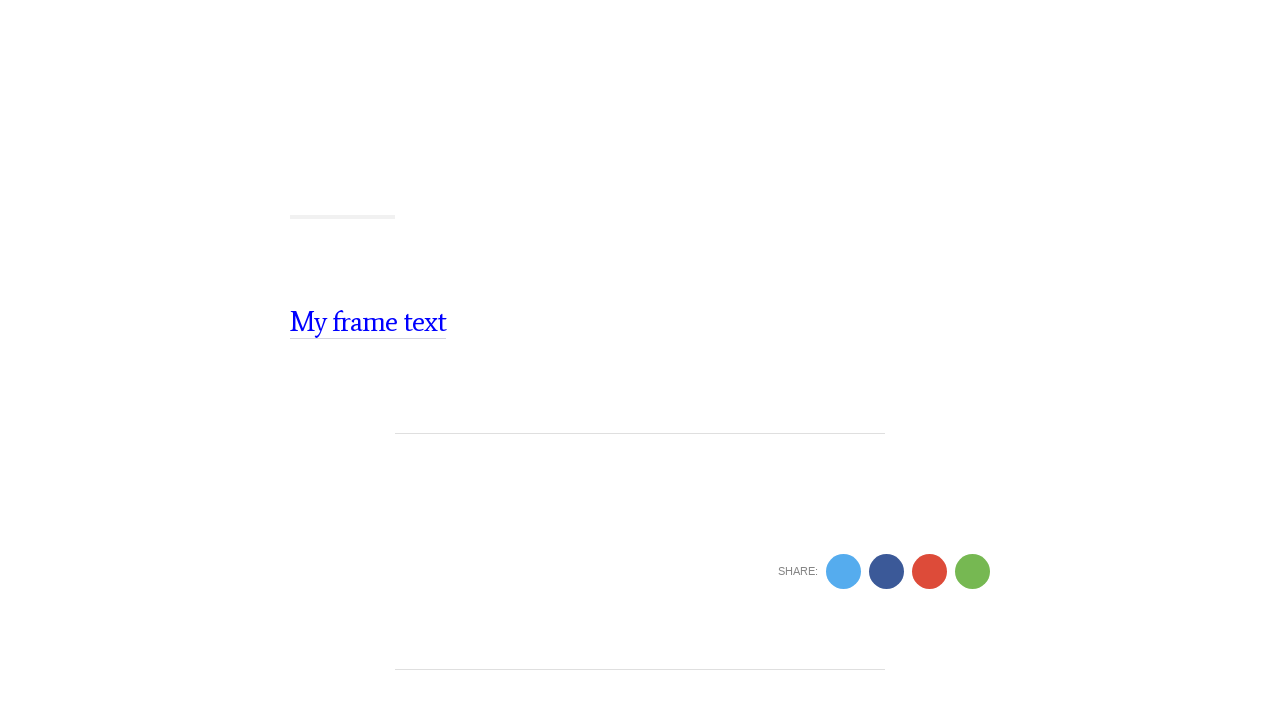

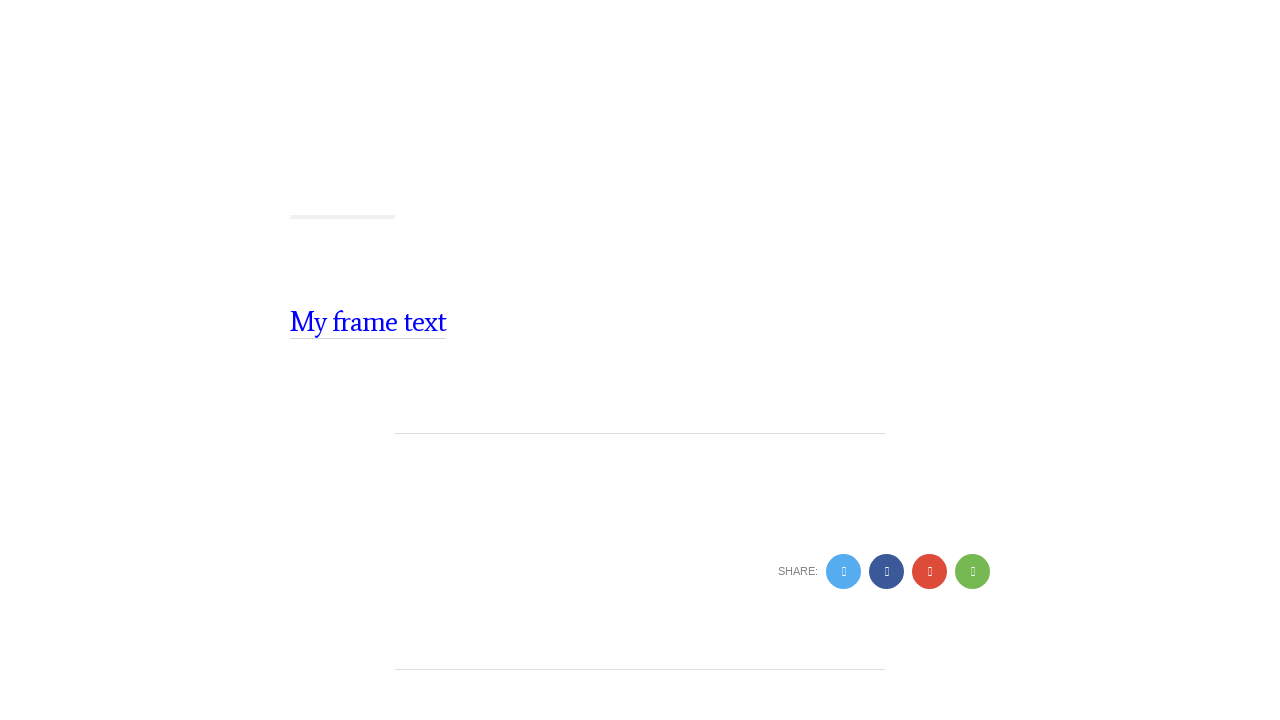